Tests a Portfolio Simulator web application by filling in an investment goal, attempting to generate an AI strategy, applying it to a timeline, and clicking the Find Actual Listings button to verify property matching functionality.

Starting URL: https://frameworkrealestatesolutions.com/portfolio-simulator-v3.html

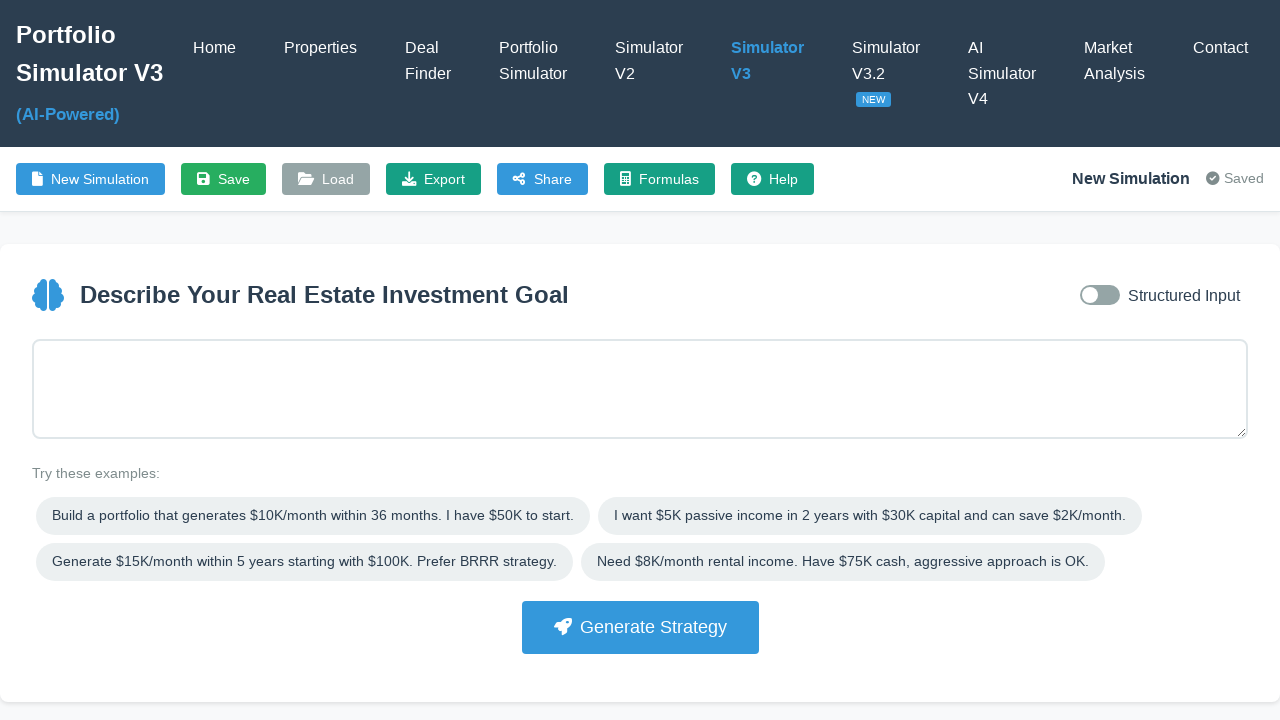

Waited for page to reach networkidle state
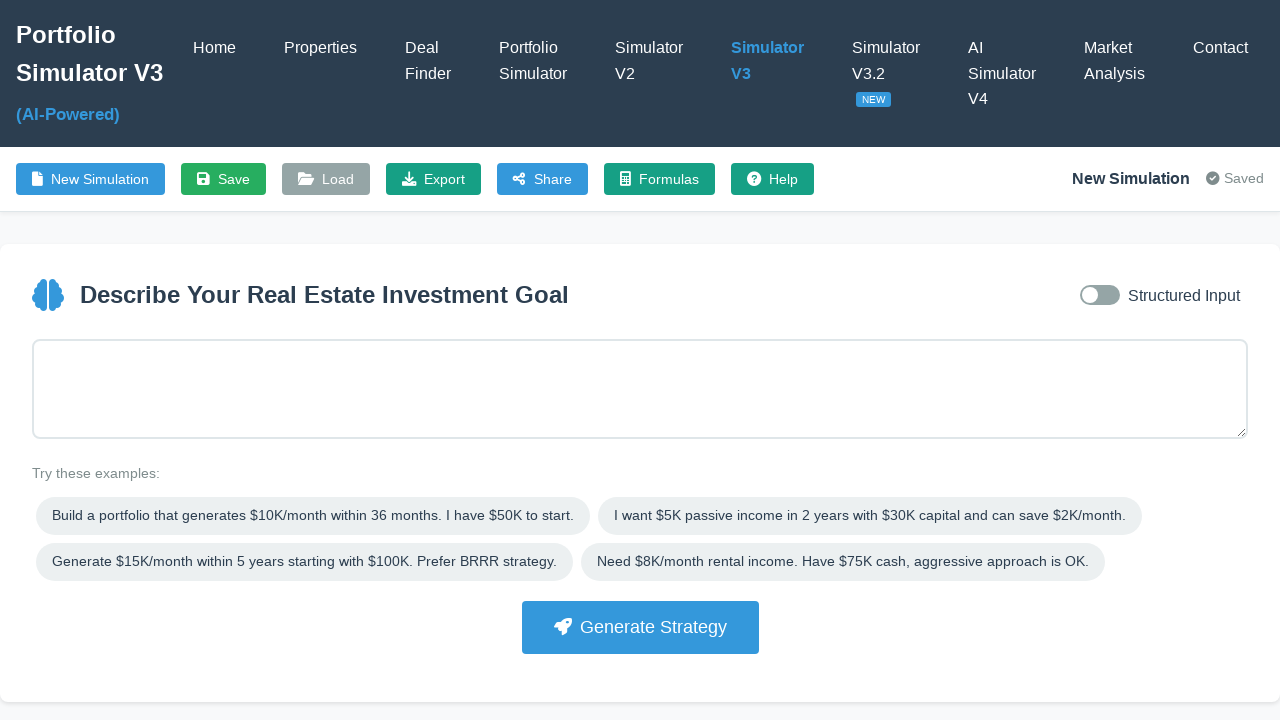

Located goal input field
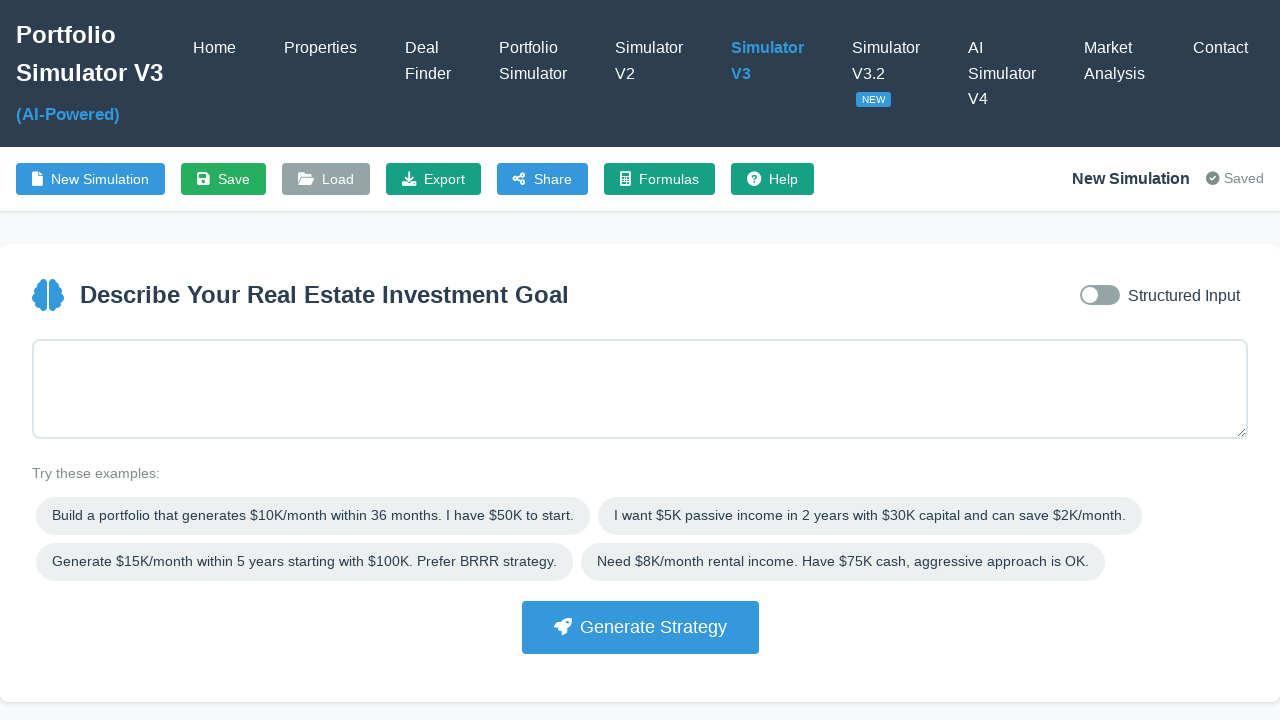

Filled investment goal field with rental portfolio target on #goalInput
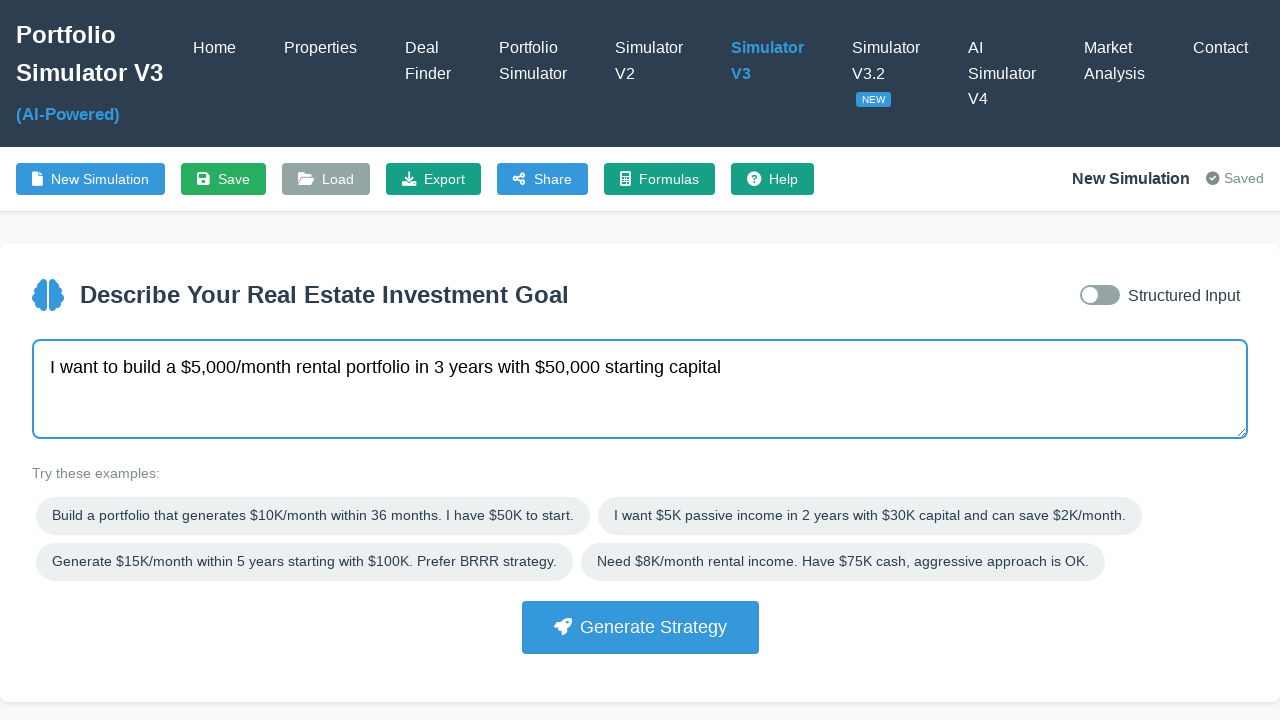

Located Generate Strategy button
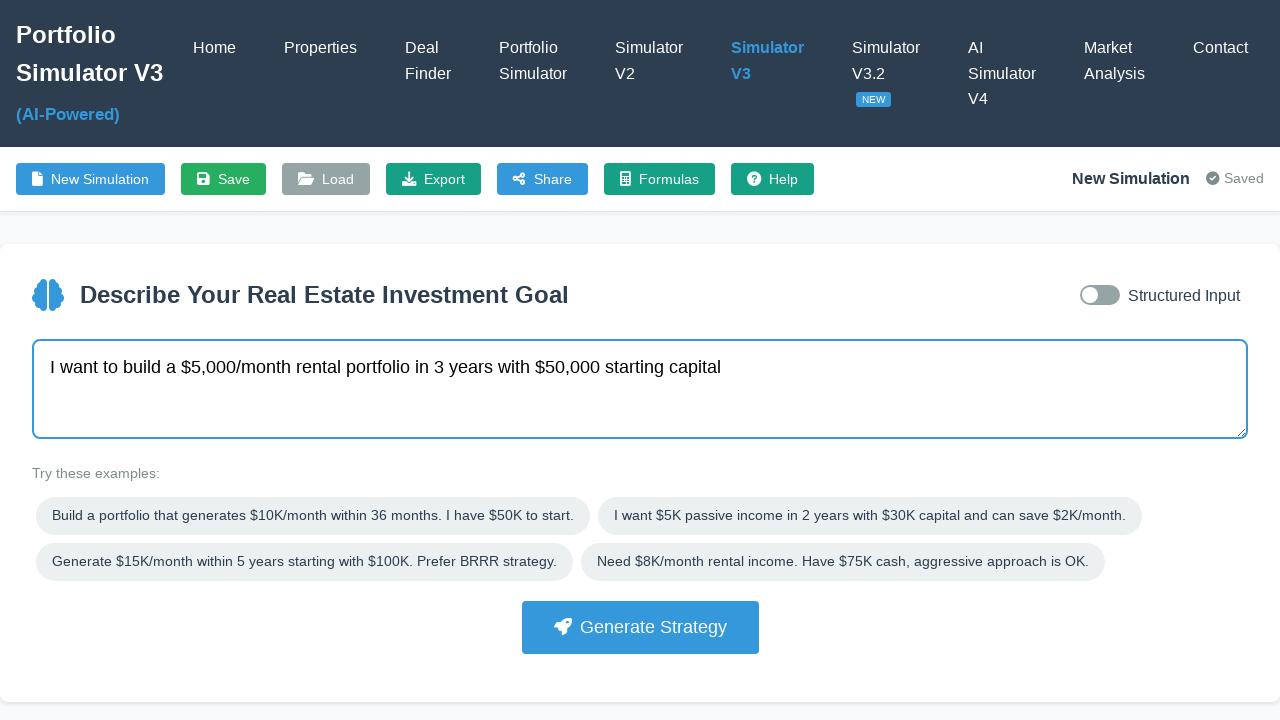

Clicked Generate Strategy button at (640, 627) on button:has-text("Generate")
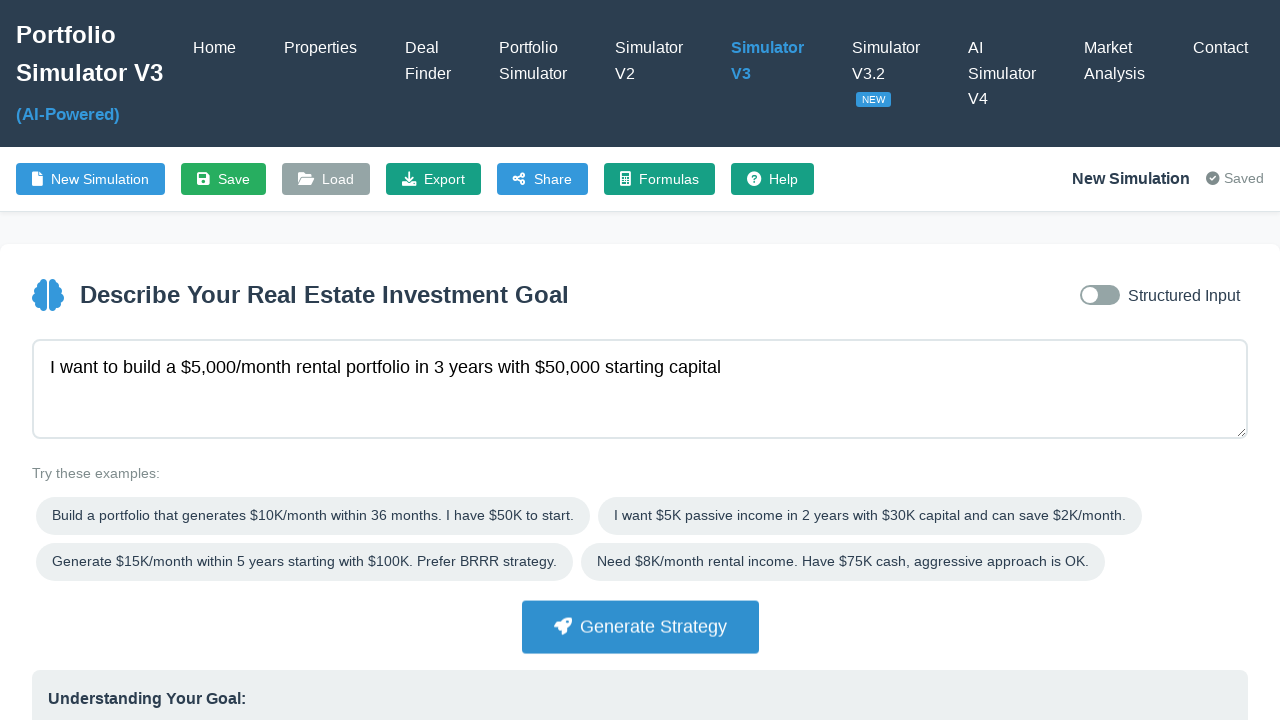

Strategy generation timeout - continuing execution
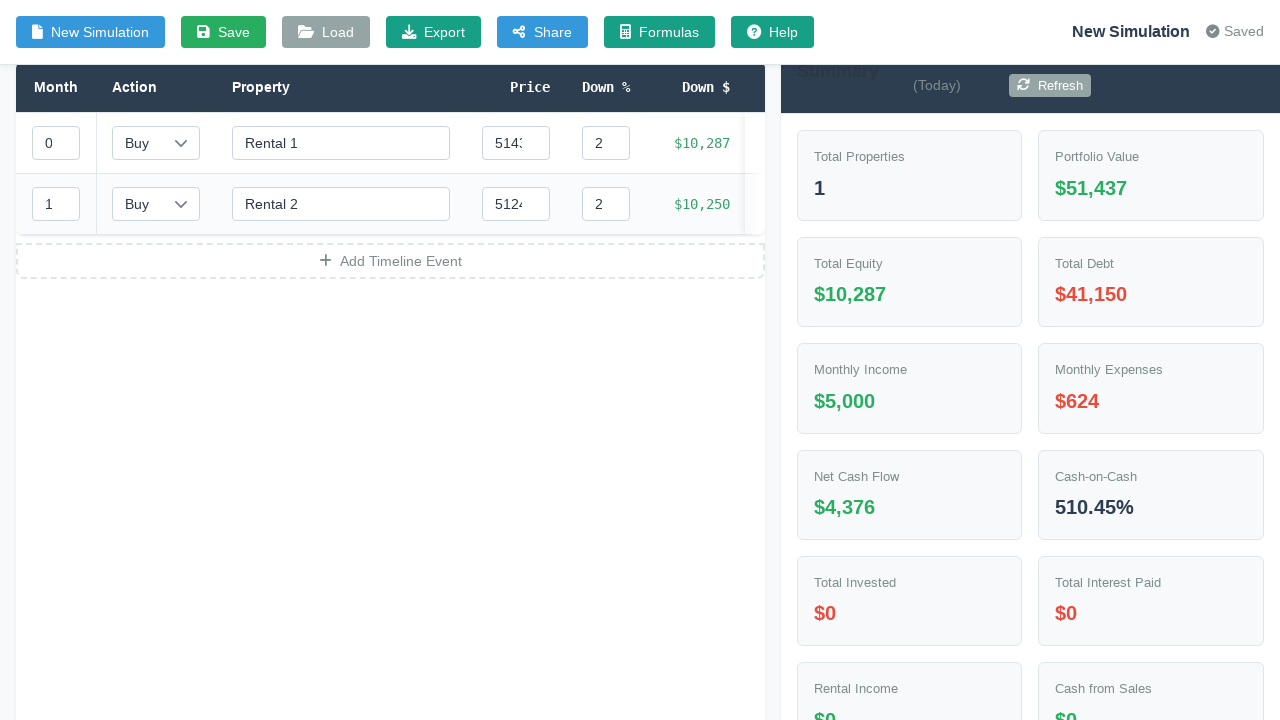

Located Find Actual Listings button
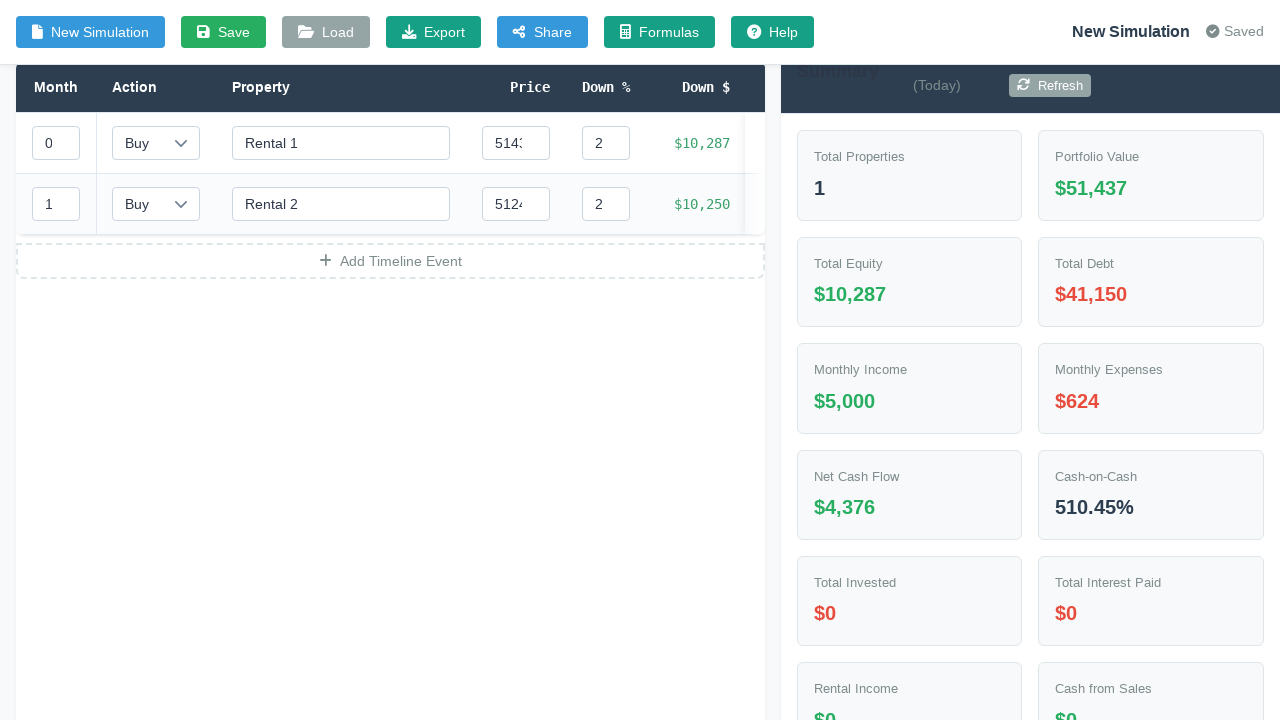

Clicked Find Actual Listings button to match properties at (576, 360) on button:has-text("Find Actual Listings")
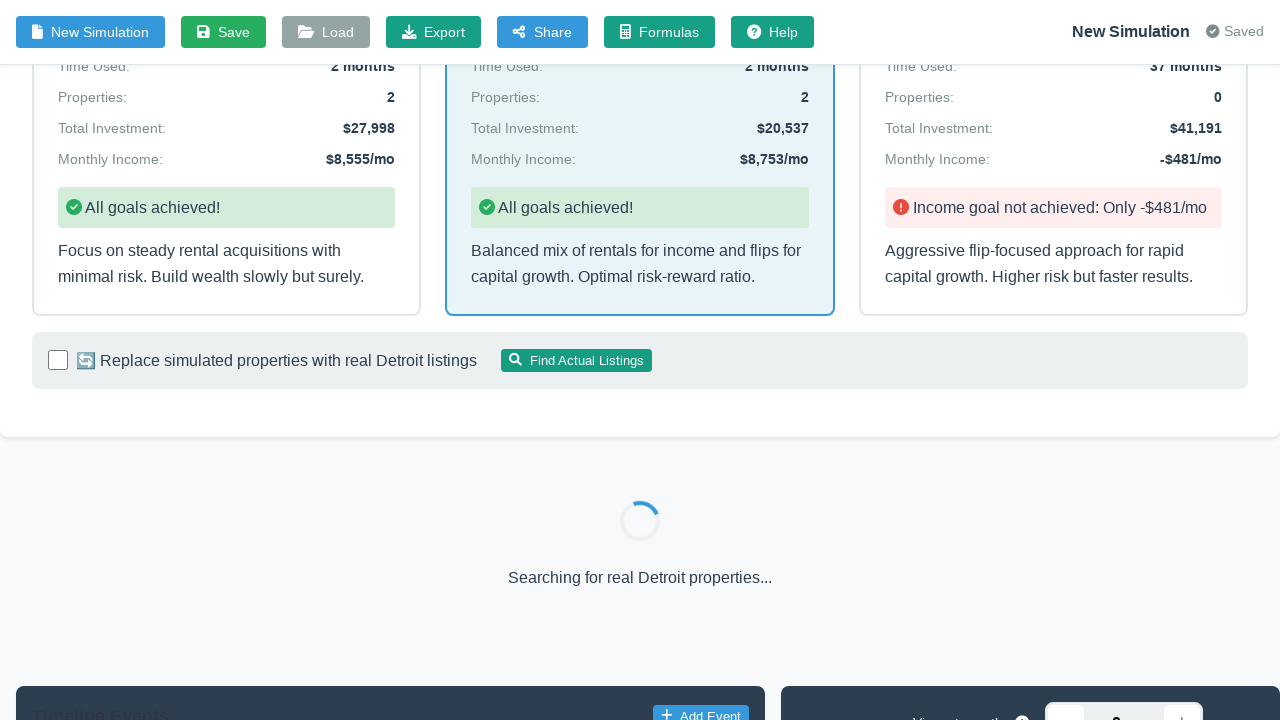

Waited 5 seconds for property matching to complete
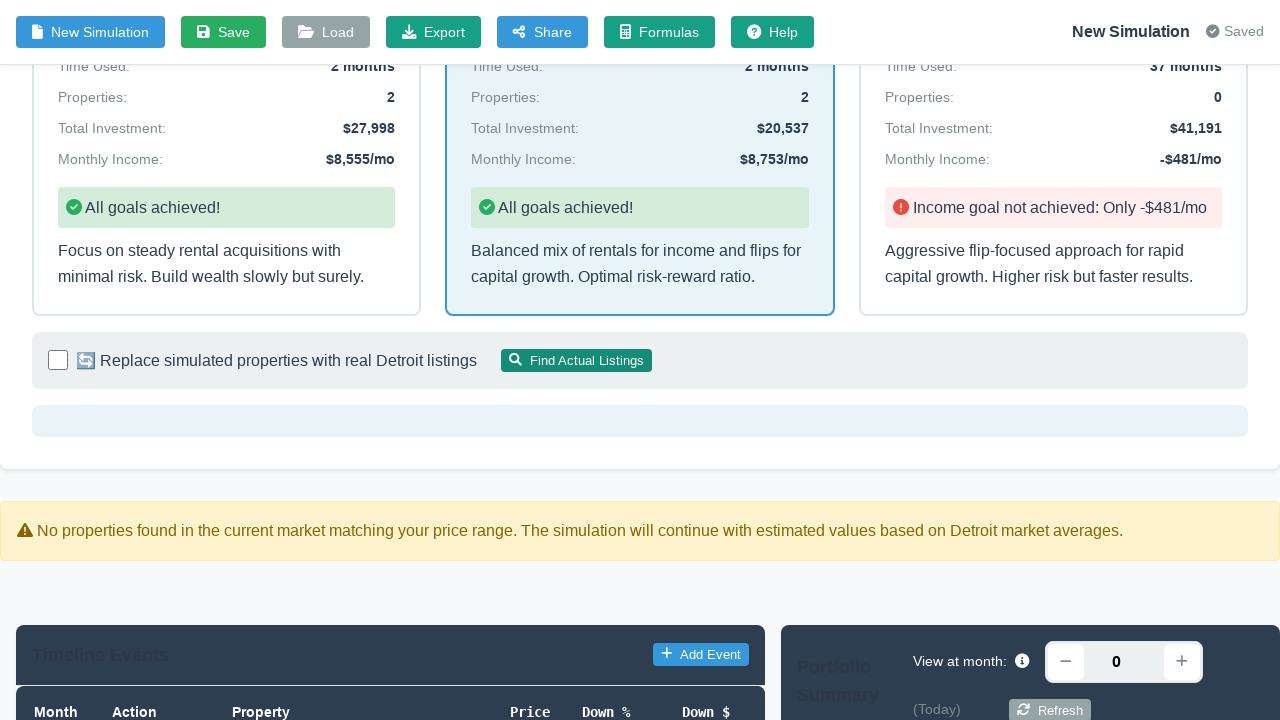

Timeline table loaded and verified
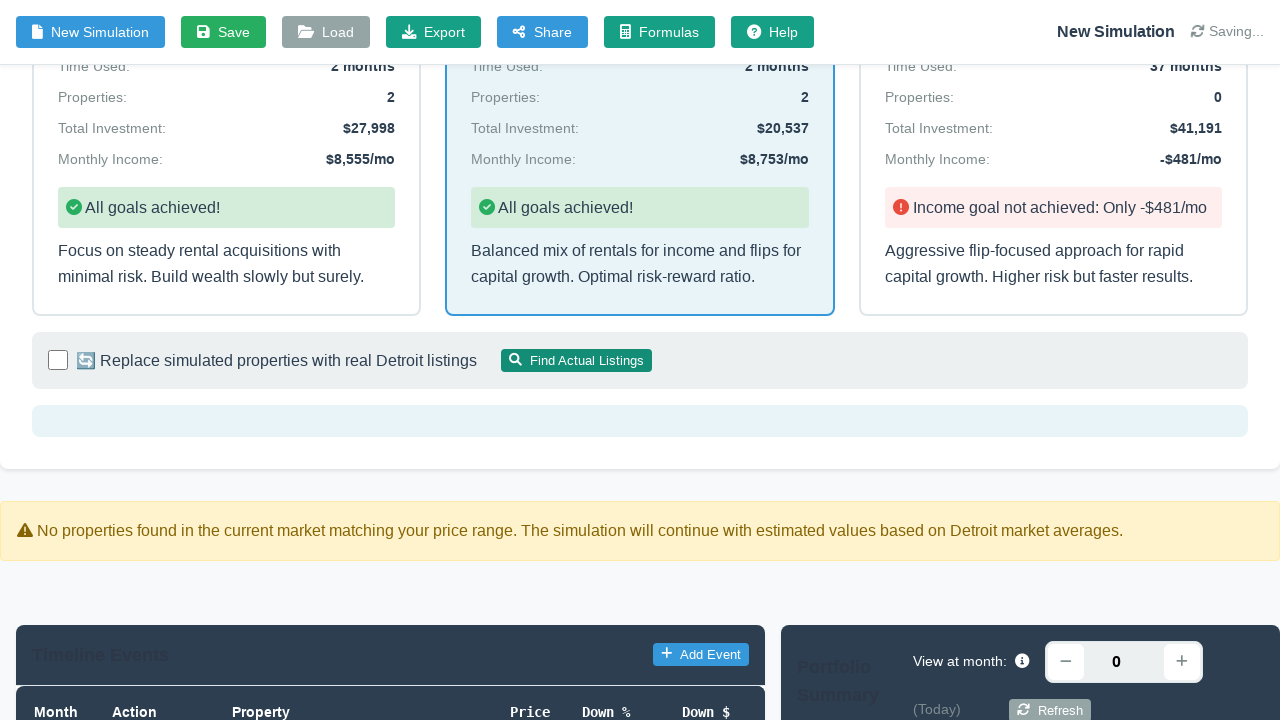

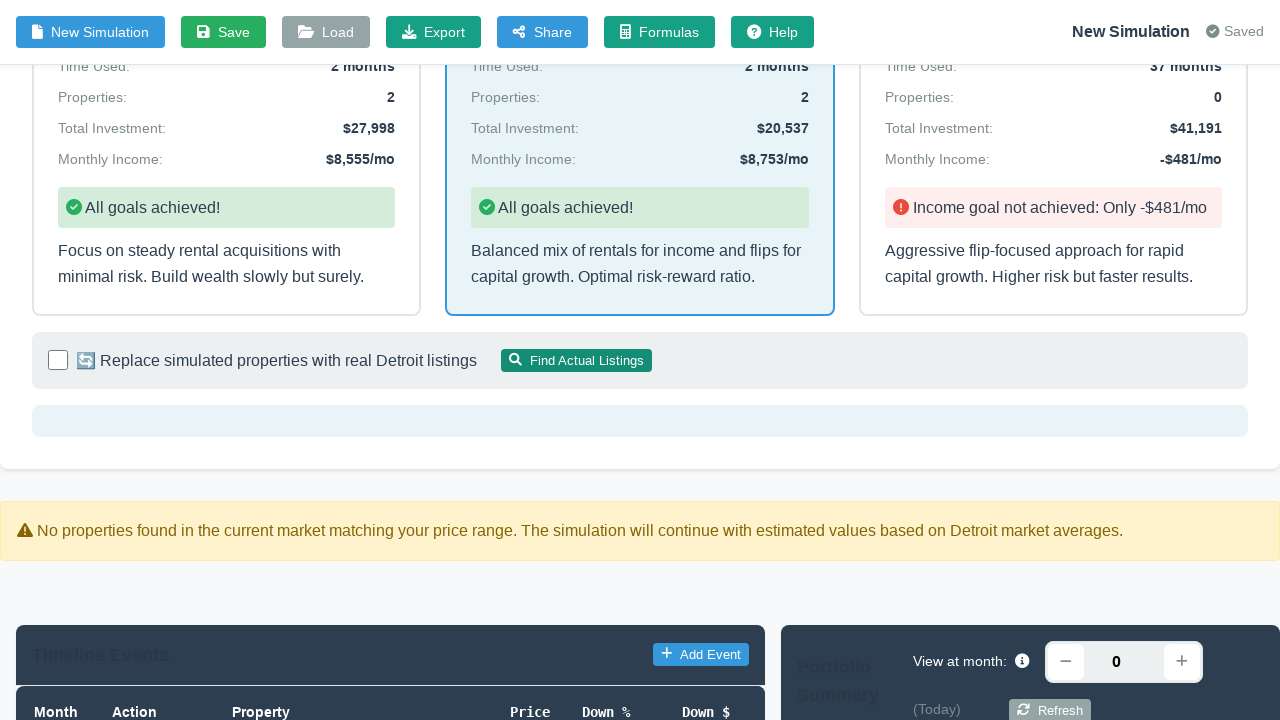